Tests form interaction on a practice automation site by filling an input field with text and clicking a radio button using JavaScript execution methods

Starting URL: https://testautomationpractice.blogspot.com/

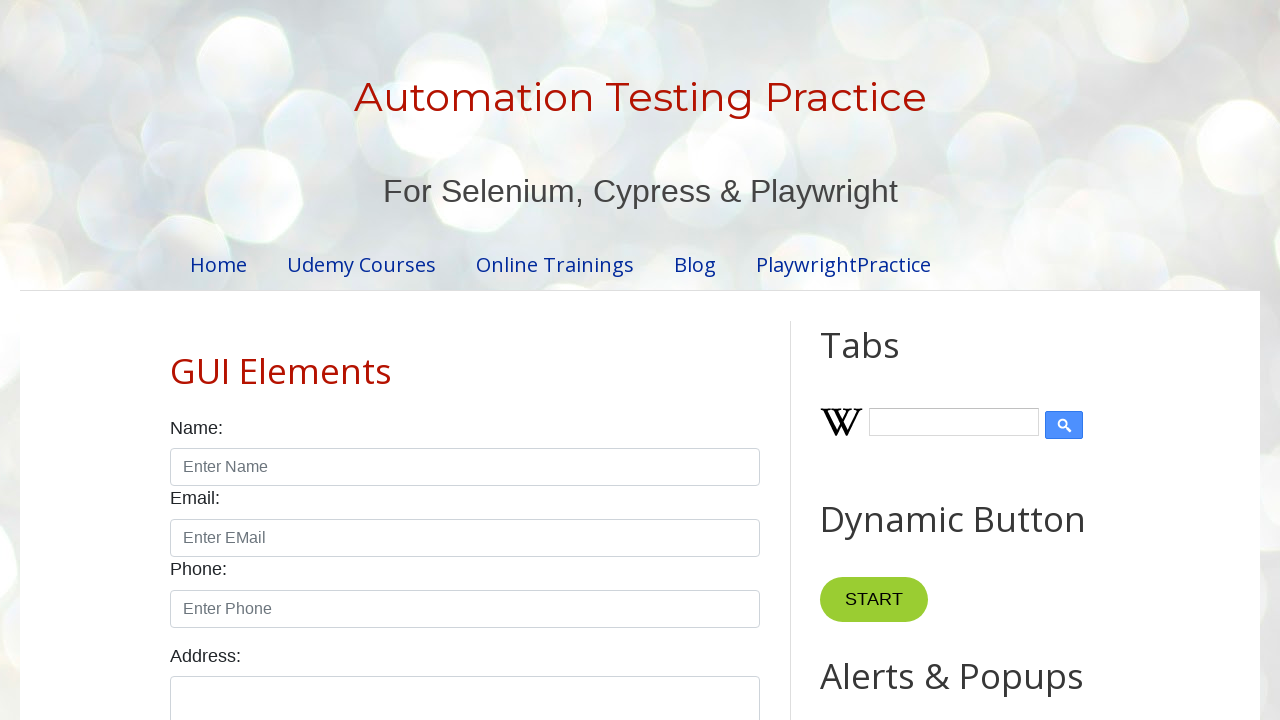

Filled name input field with 'Anand' on input#name
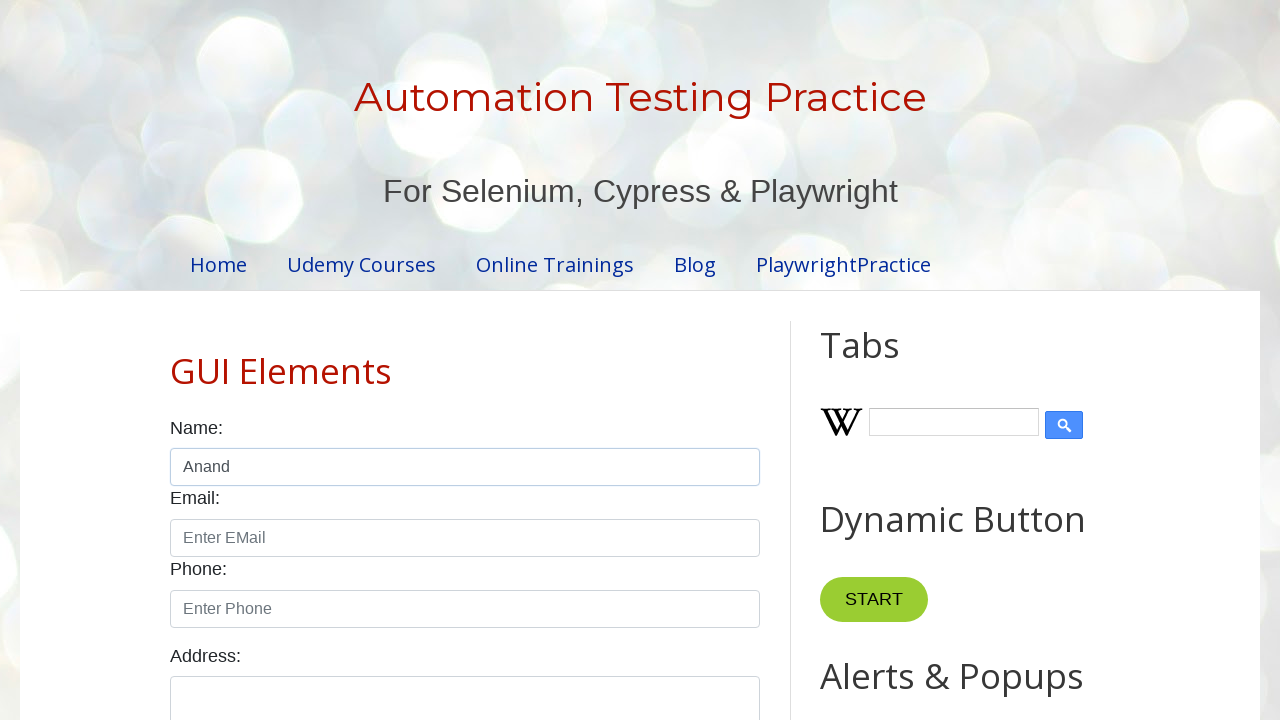

Clicked male radio button at (176, 360) on input#male
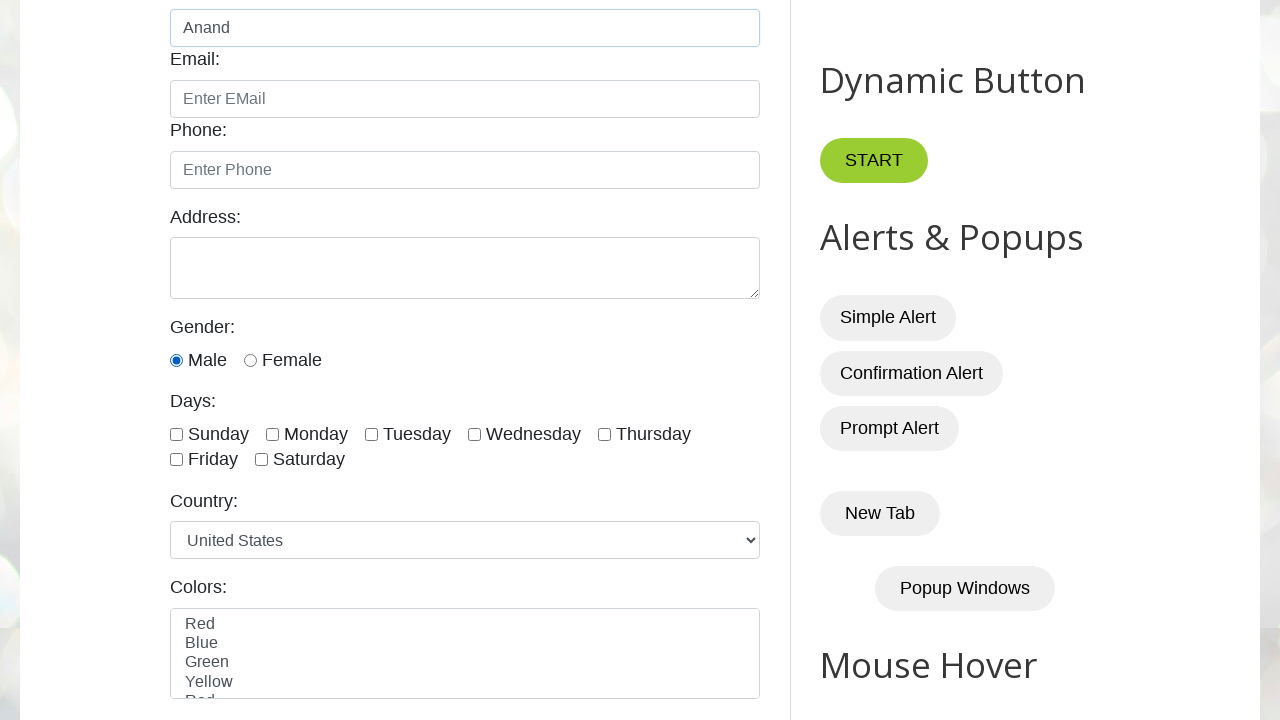

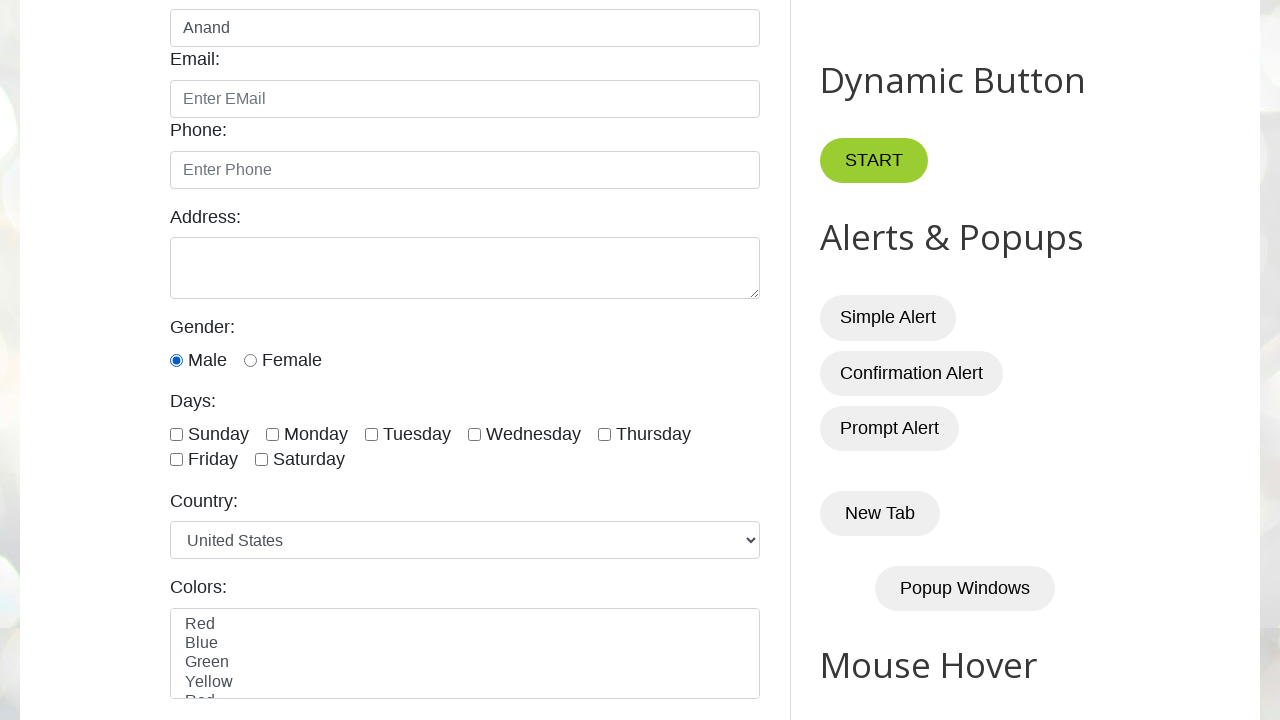